Tests right-click context menu functionality by performing a right-click on a designated element and verifying the context menu options appear

Starting URL: http://swisnl.github.io/jQuery-contextMenu/demo.html

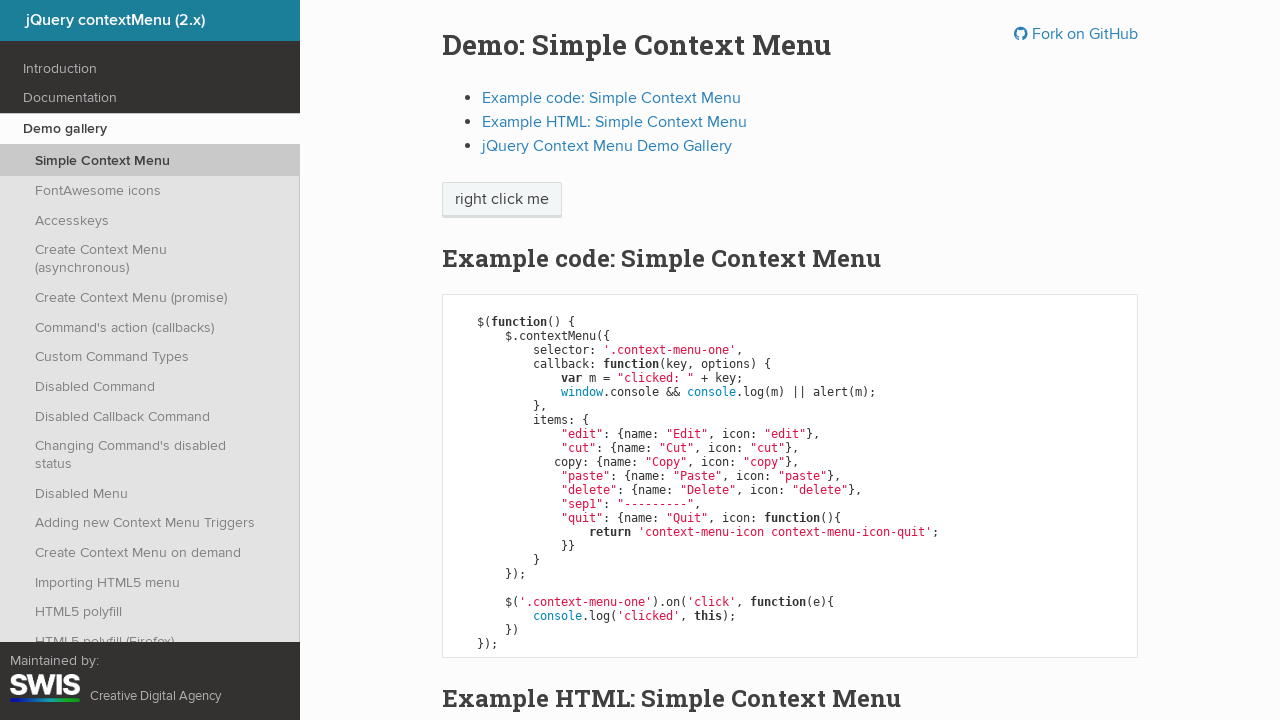

Located right-click target element with text 'right click me'
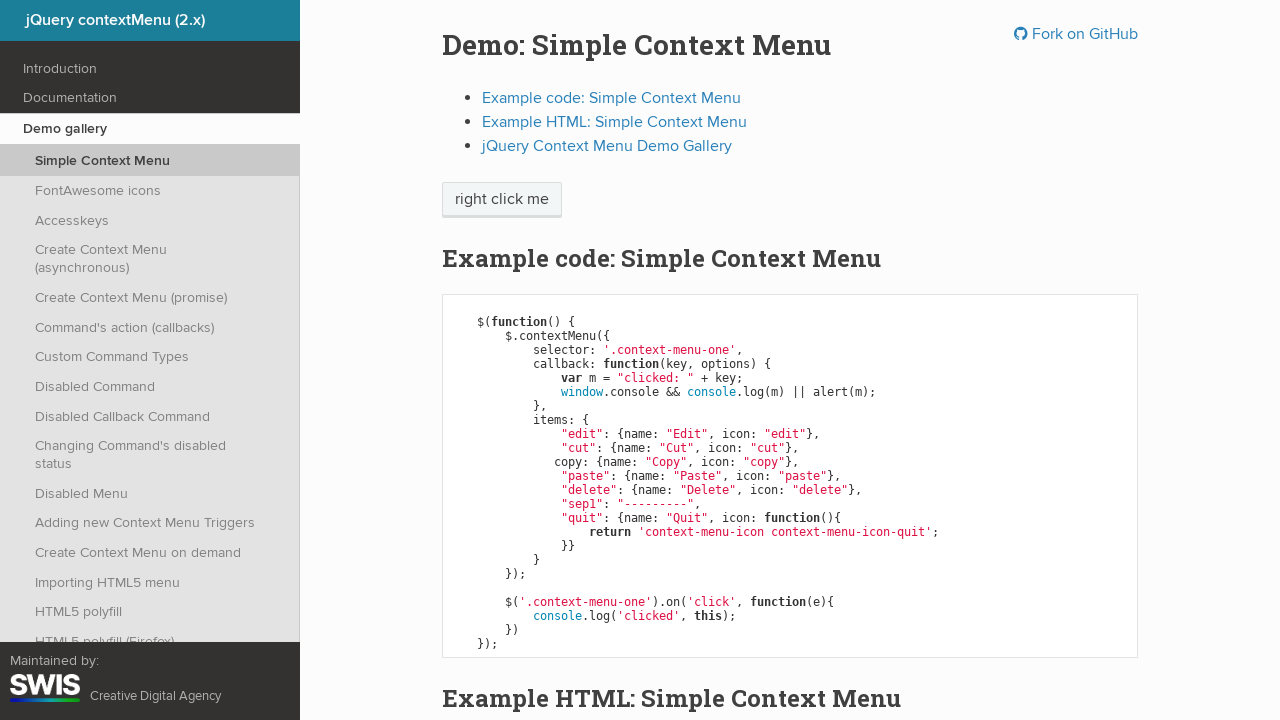

Performed right-click on target element to open context menu at (502, 200) on xpath=//span[text()='right click me']
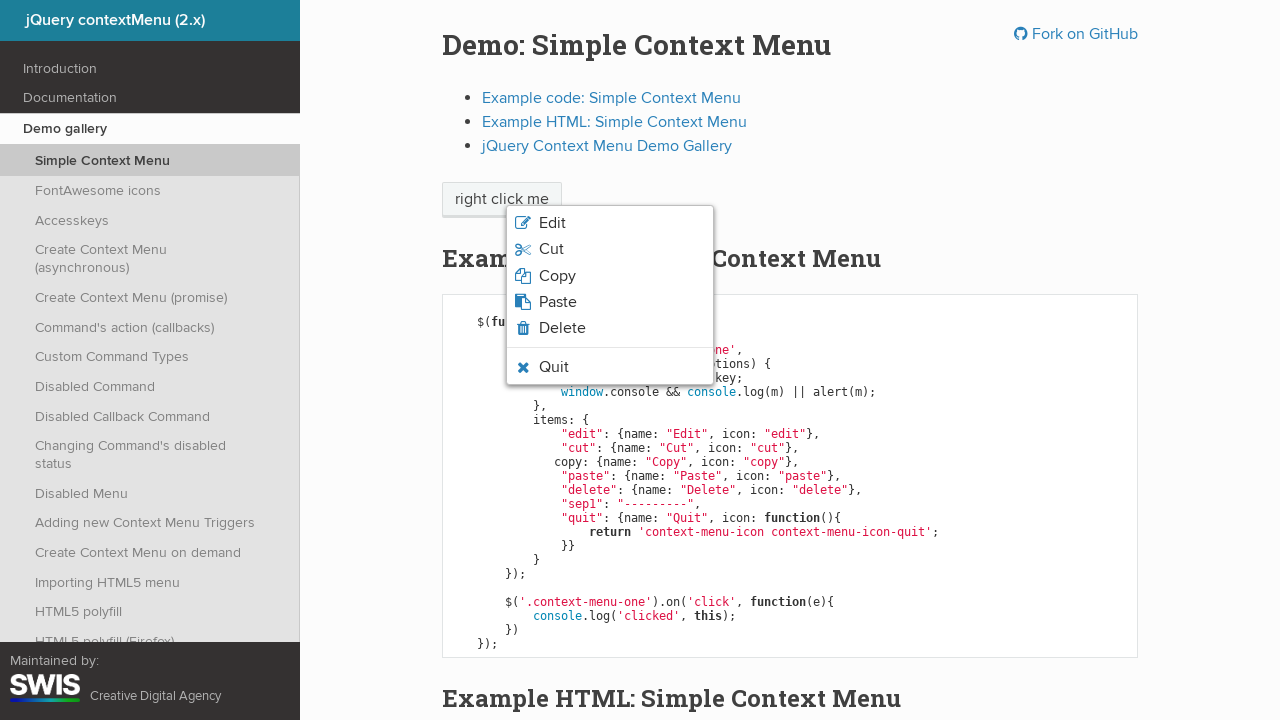

Context menu options appeared
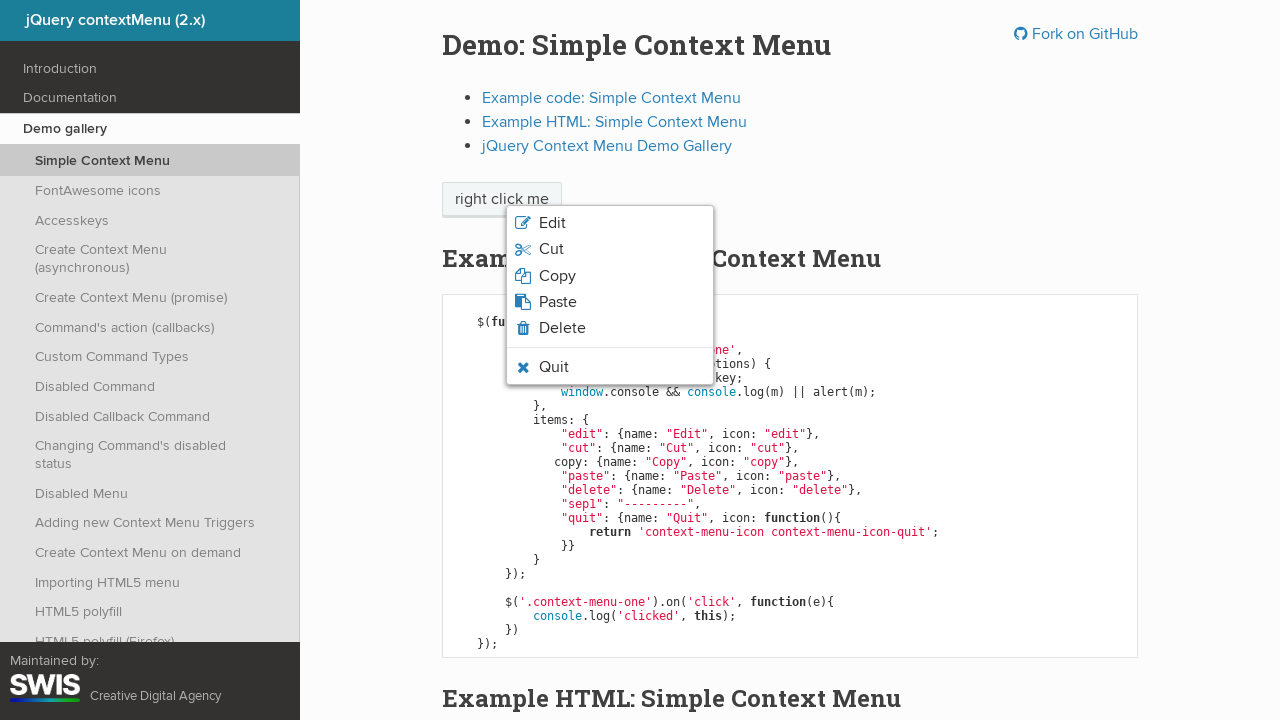

Clicked 'Quit' option from the context menu at (554, 367) on xpath=//ul/li[contains(@class,'context-menu-icon')]/span[text()='Quit']
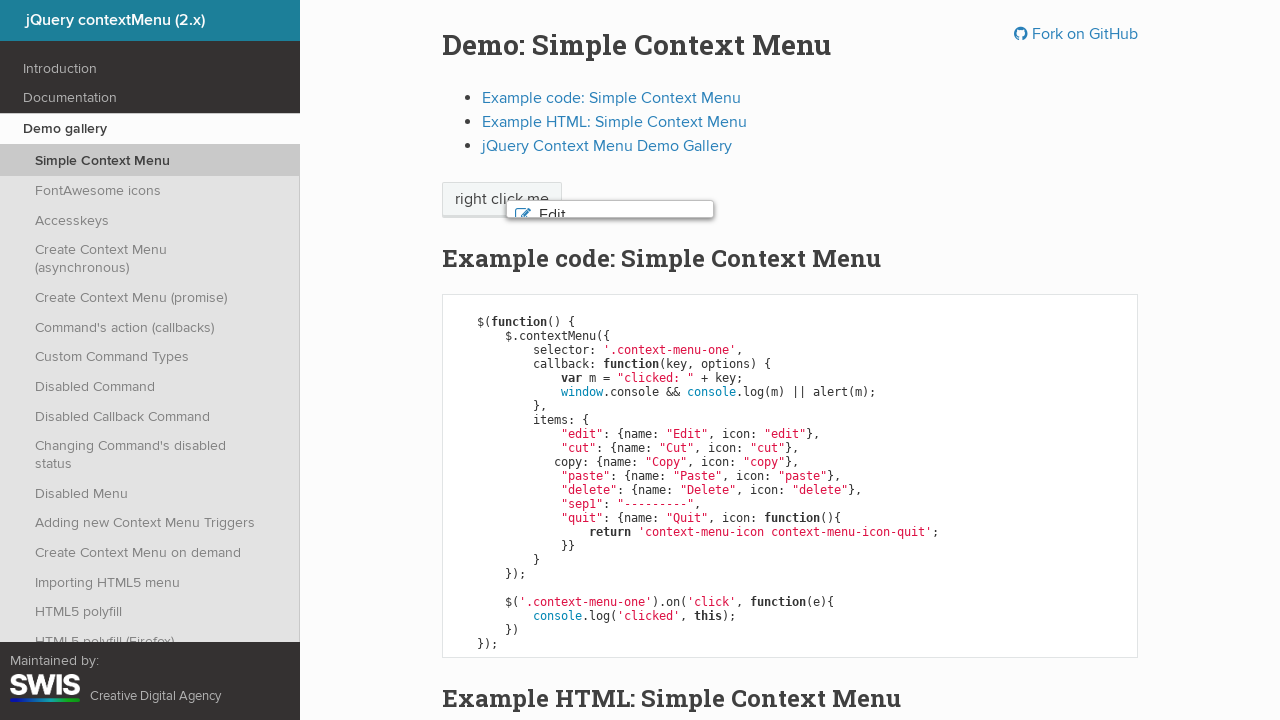

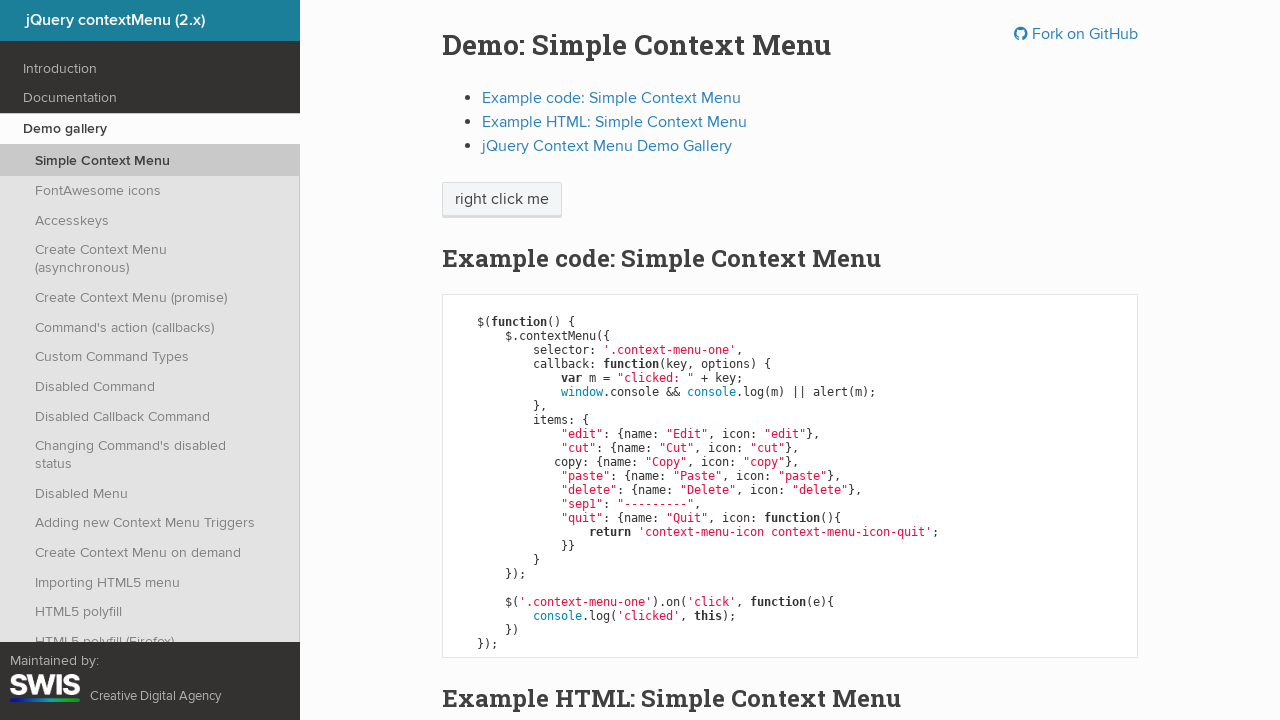